Tests various button properties and interactions on a practice page, including clicking buttons, checking if buttons are enabled, getting positions, colors, and dimensions

Starting URL: https://leafground.com/button.xhtml

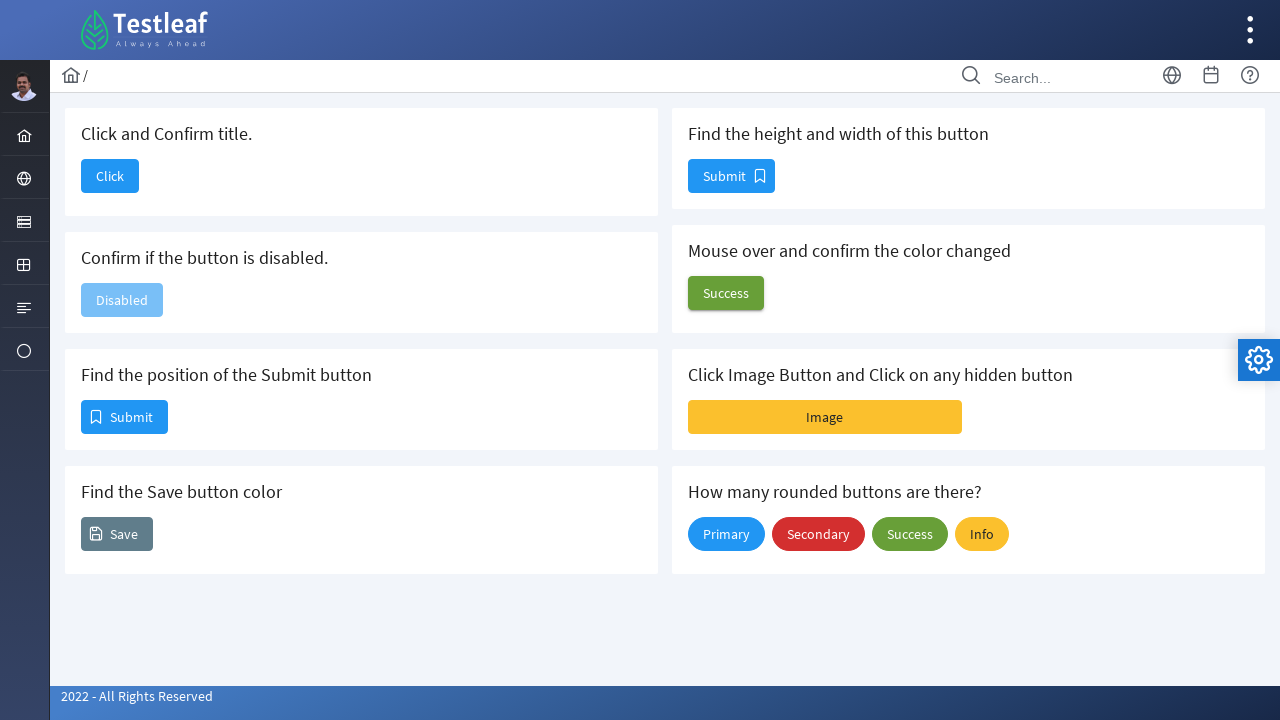

Clicked the 'Click' button on the practice page at (110, 176) on xpath=//span[@class='ui-button-text ui-c']
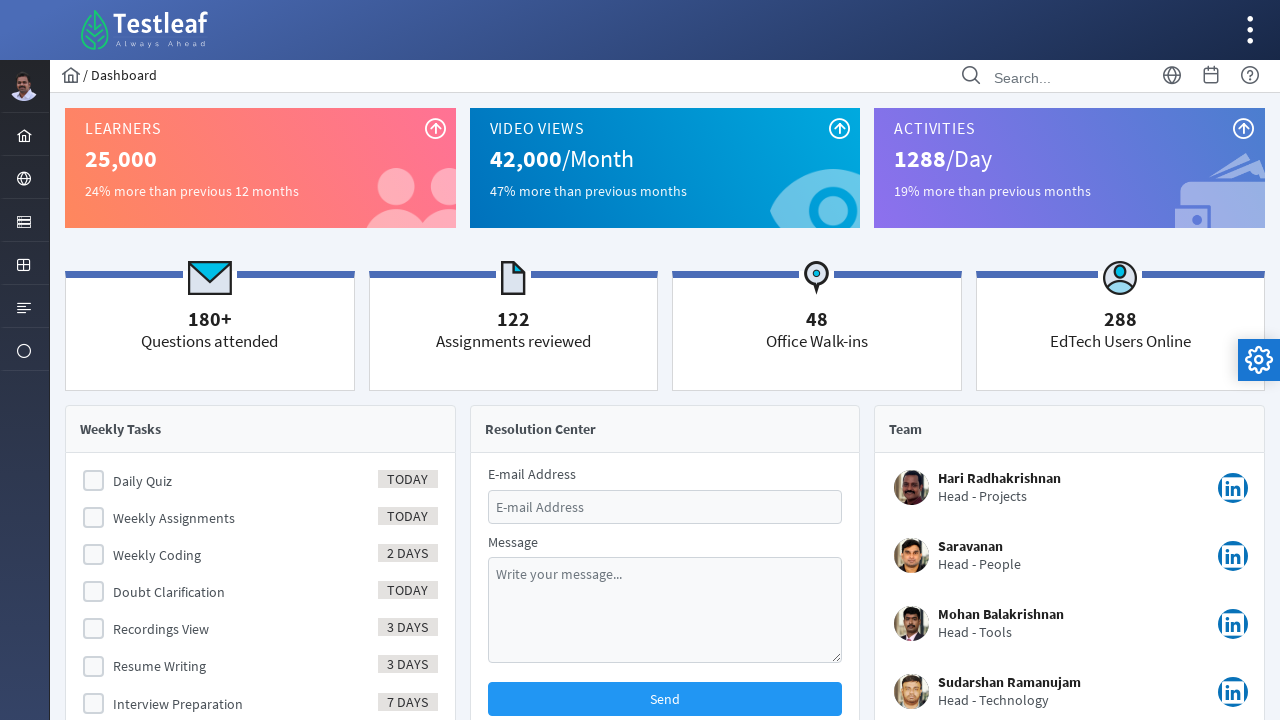

Retrieved page title after button click: 'Dashboard'
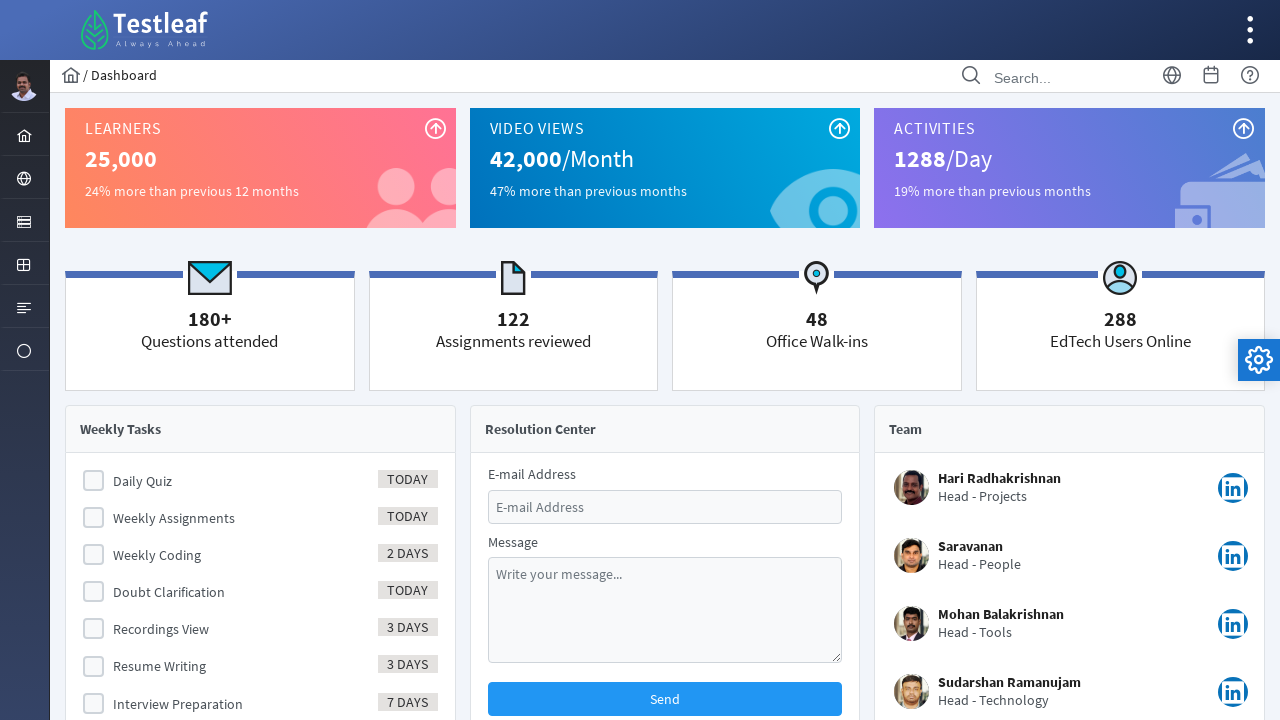

Navigated back to the buttons practice page
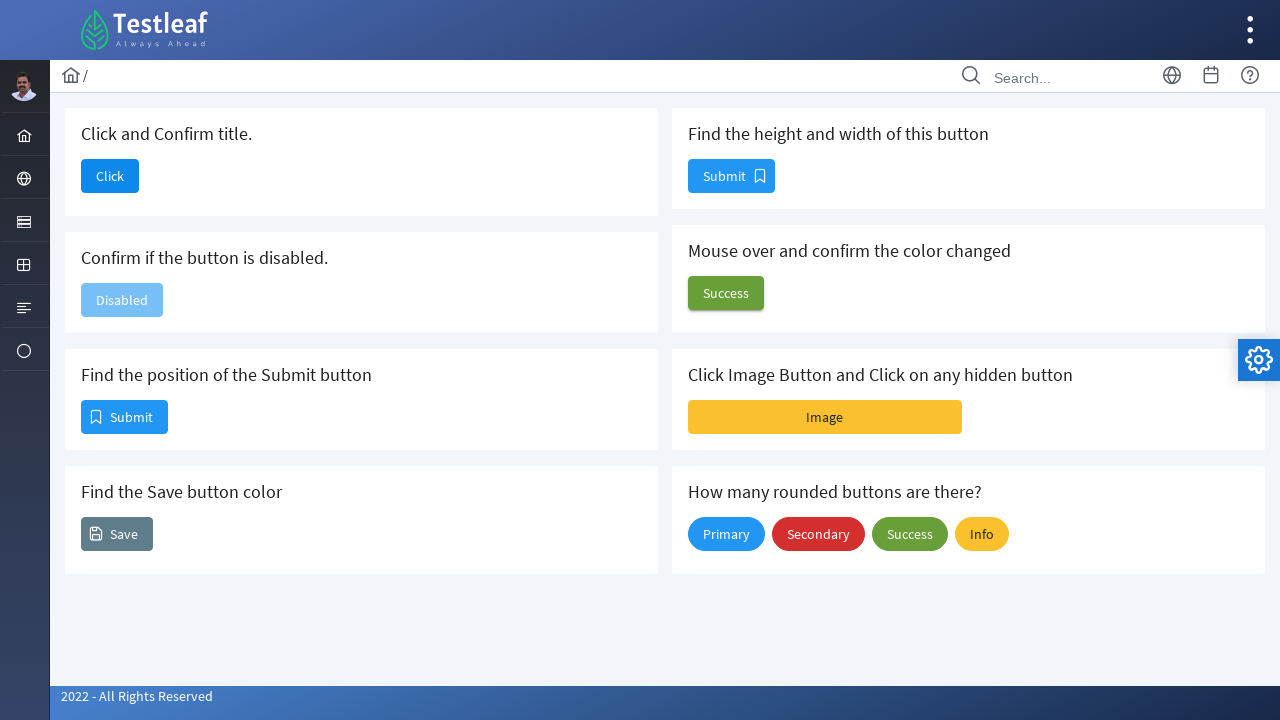

Checked if submit button is enabled: False
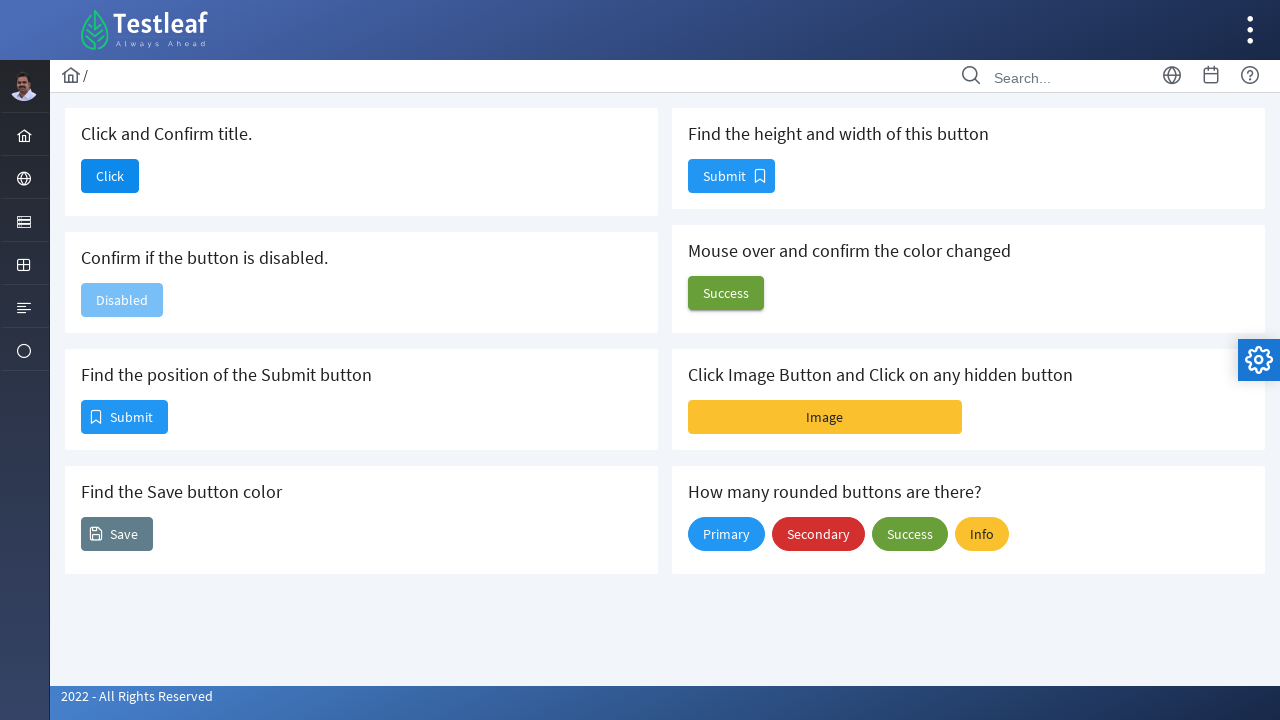

Retrieved submit button position - x: 81, y: 400
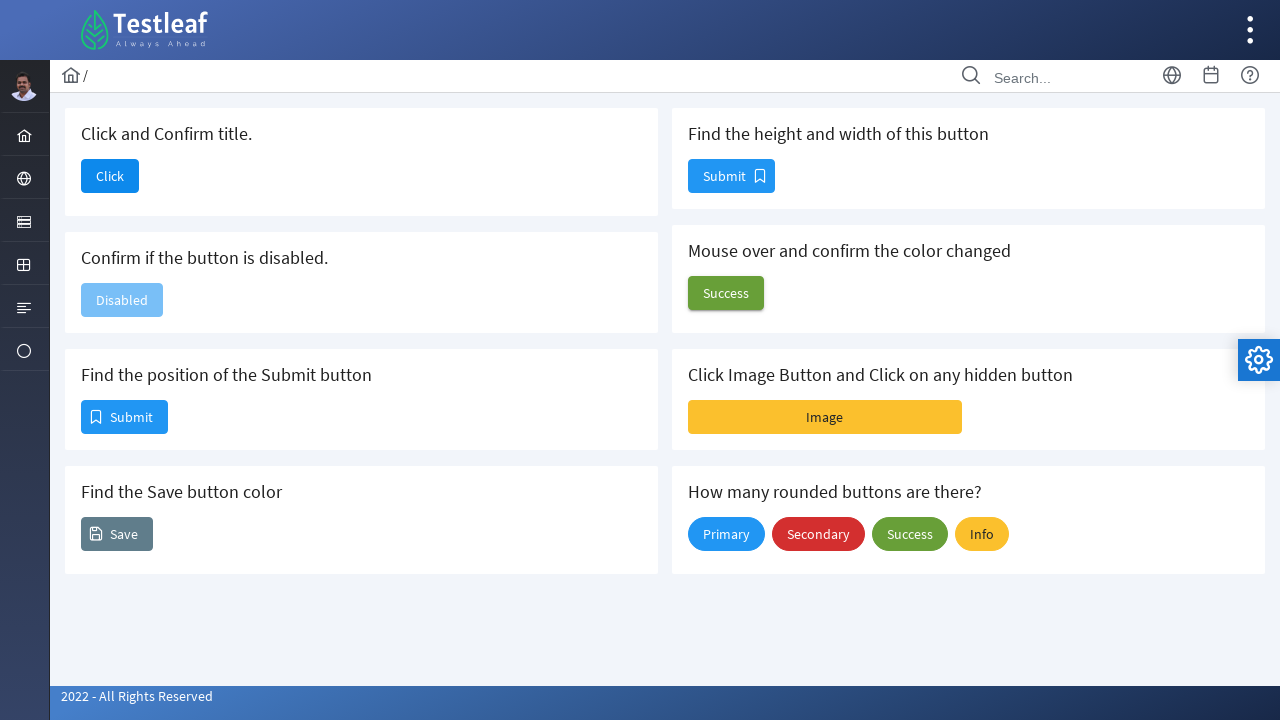

Retrieved button background color: rgb(33, 150, 243)
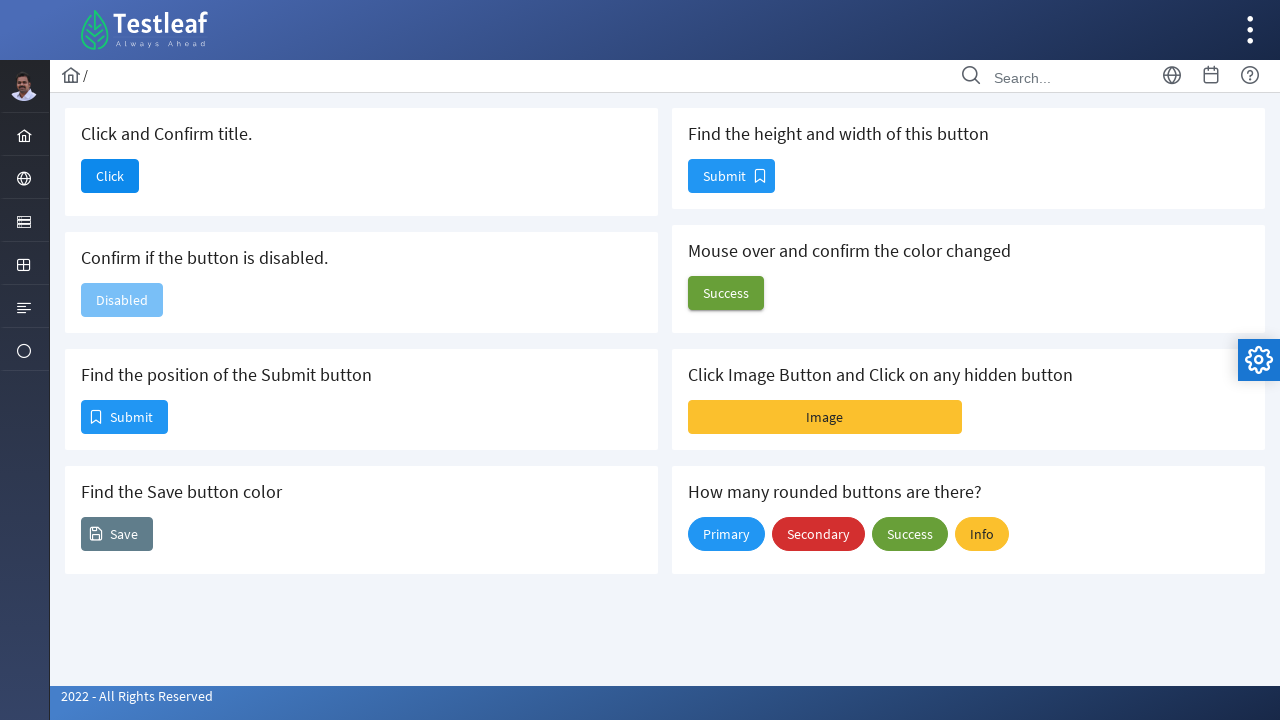

Retrieved button dimensions - height: 34, width: 87
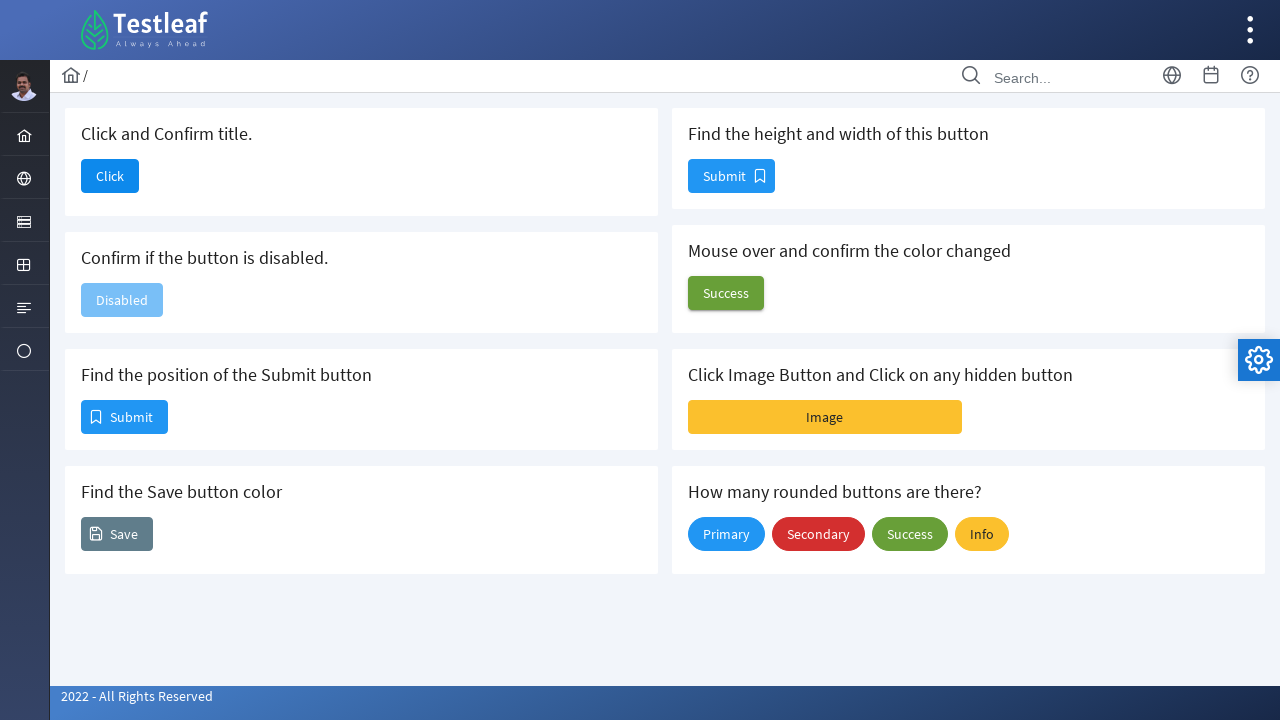

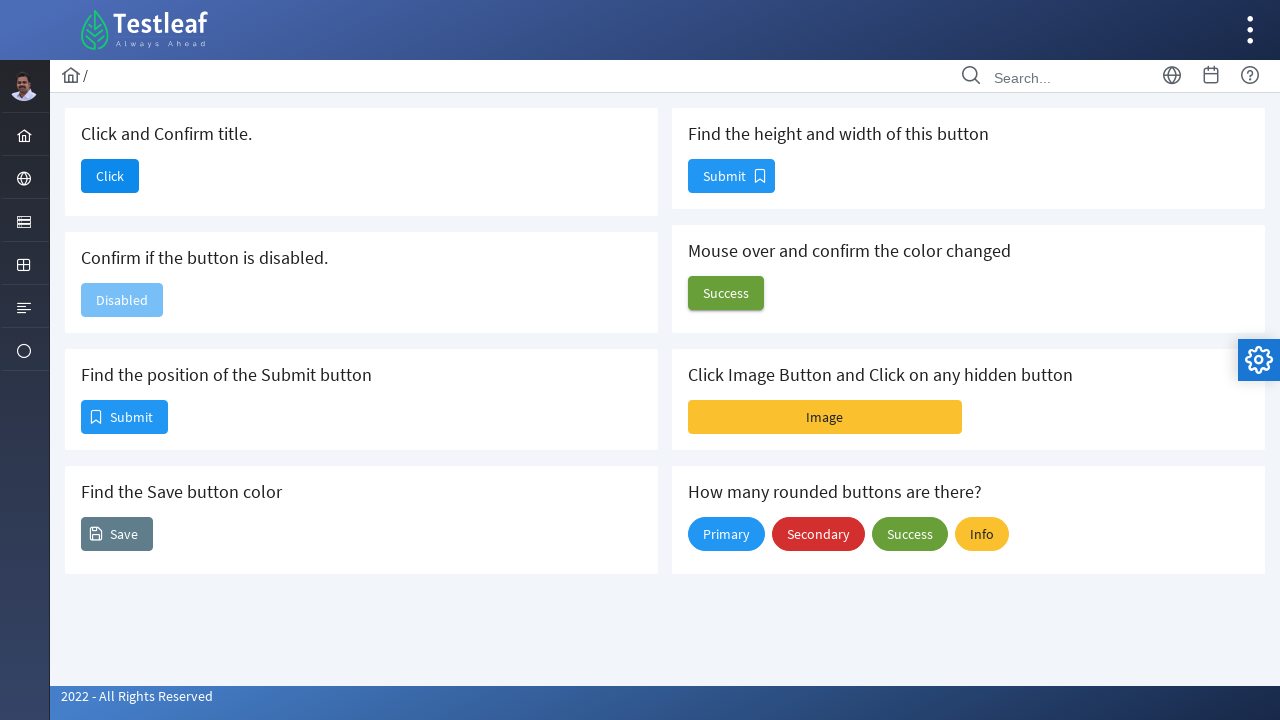